Tests form input validation by finding input elements and checking their validation attributes

Starting URL: https://www.phptravels.net

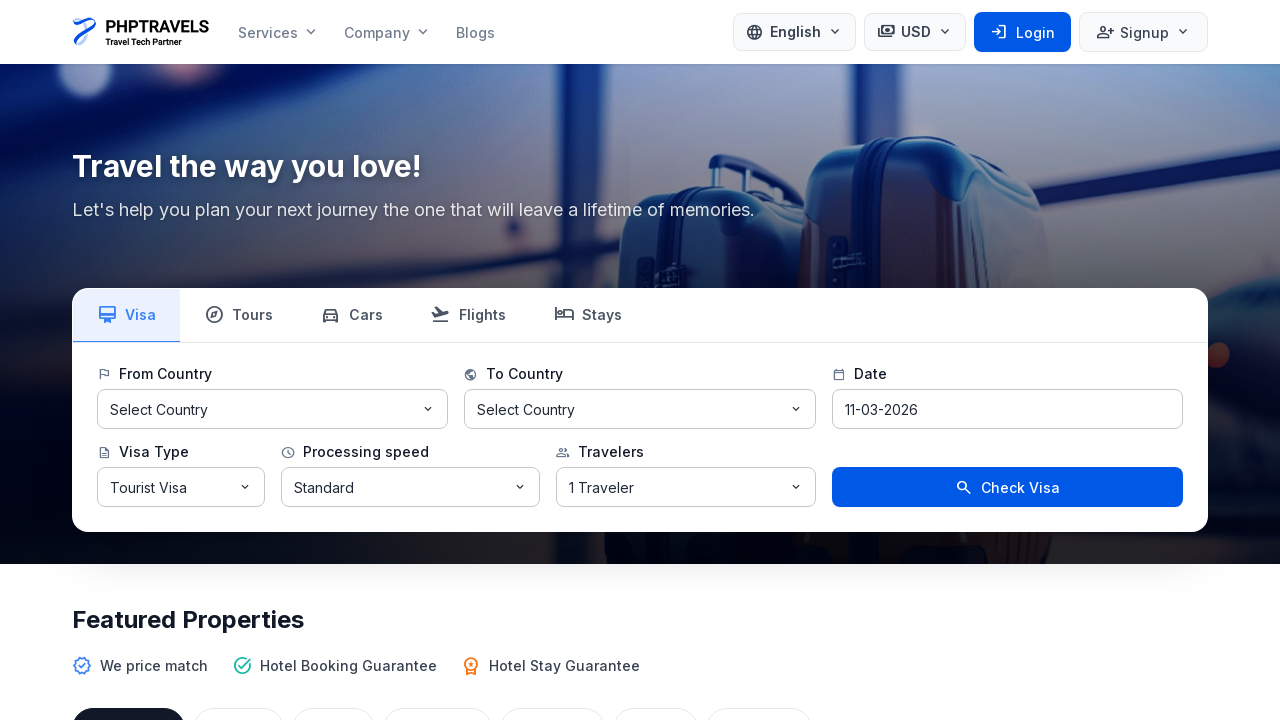

Waited for input elements to be present on the page
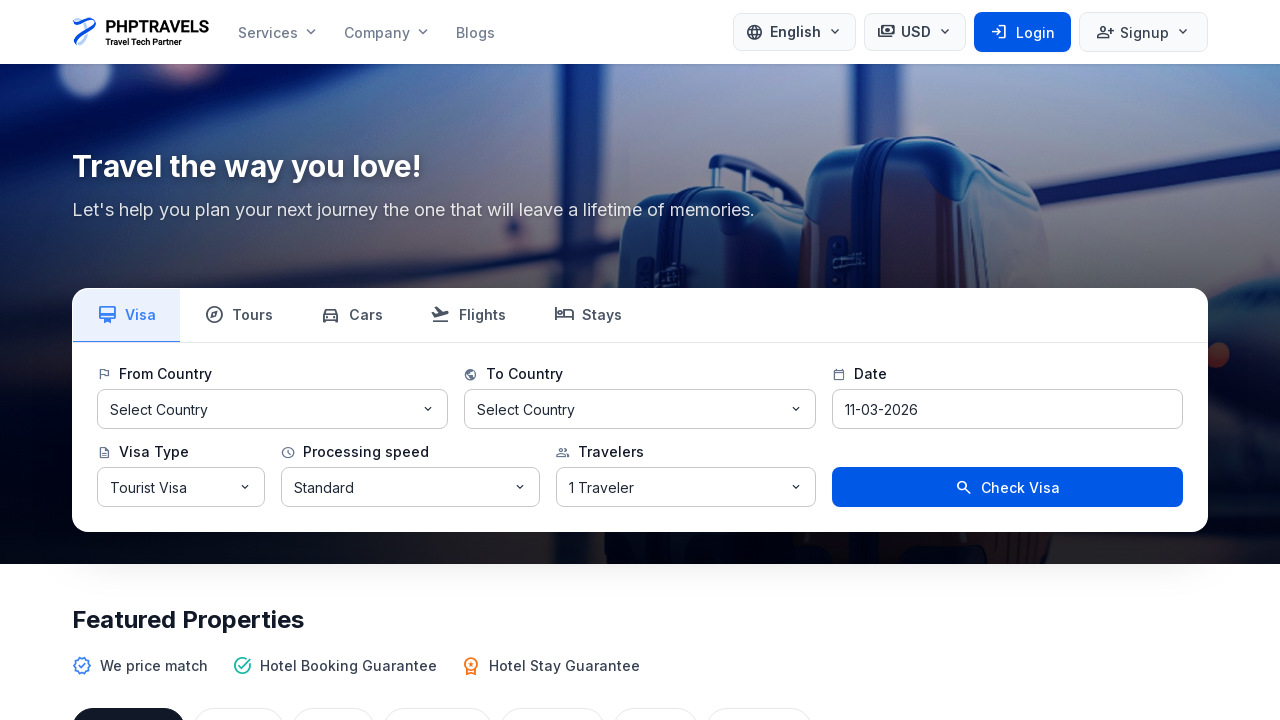

Retrieved all input elements from the page
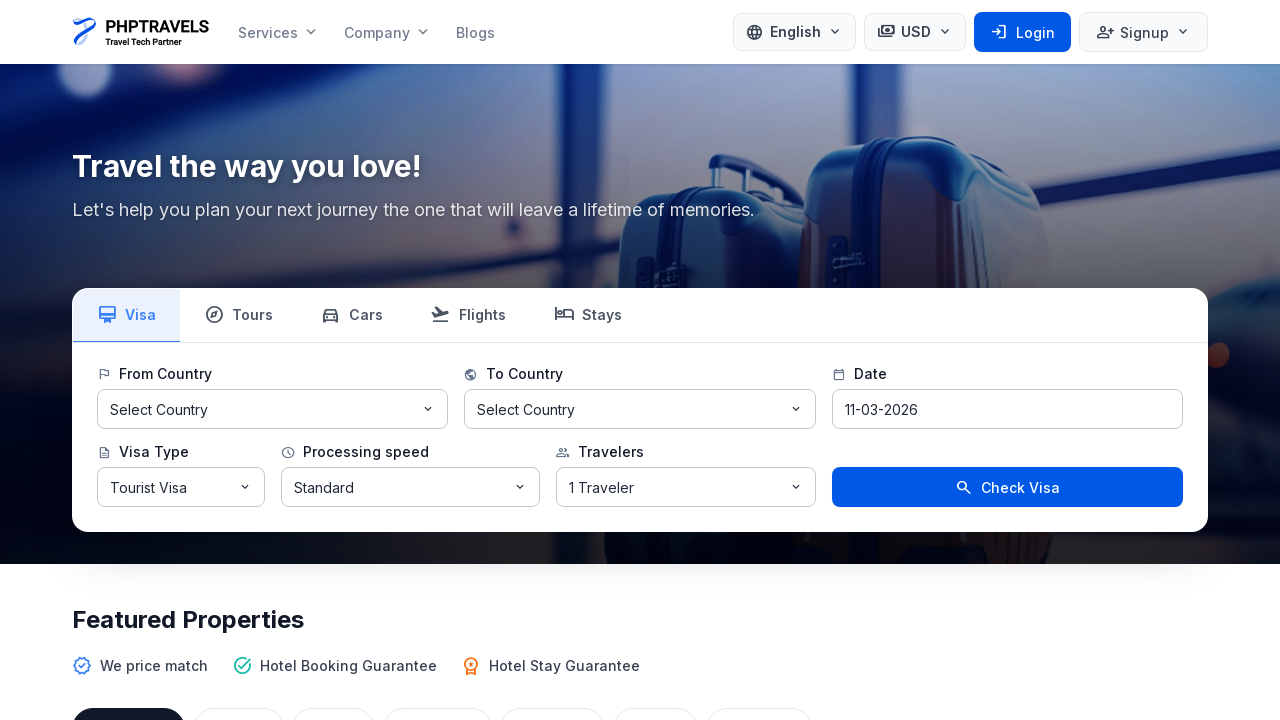

Retrieved input element type attribute: hidden
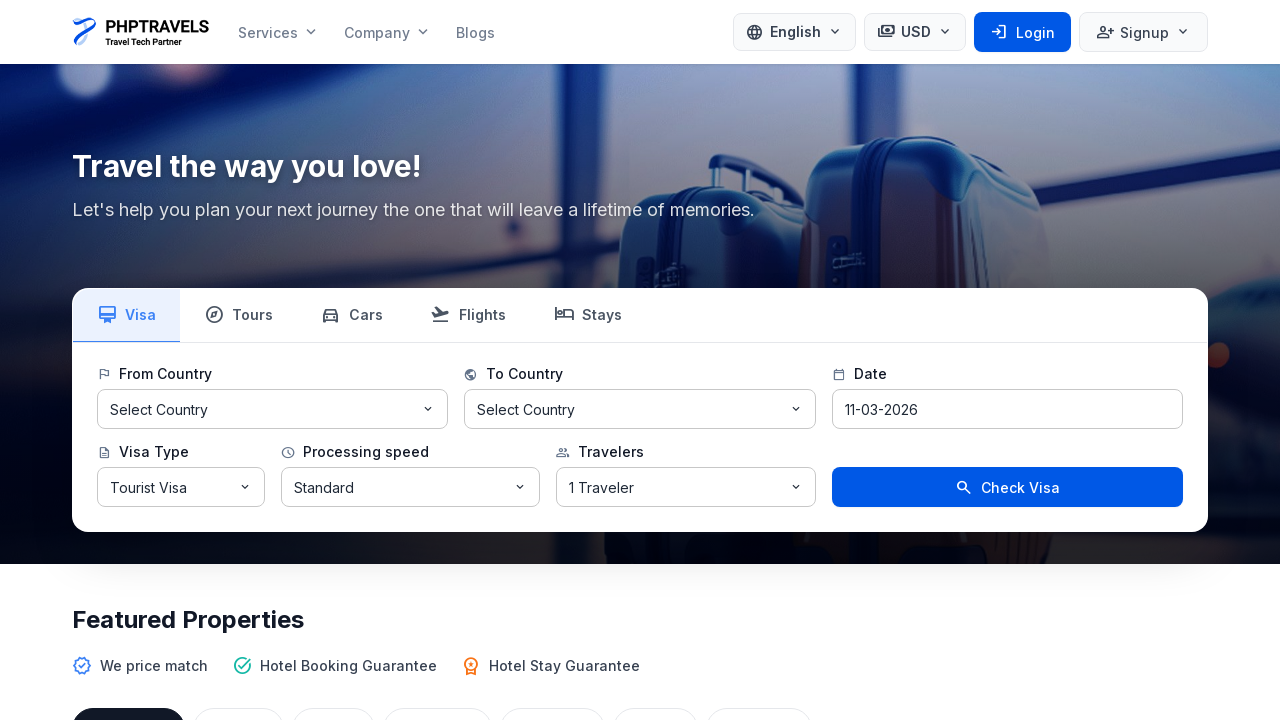

Removed 'hidden' attribute from hidden input element
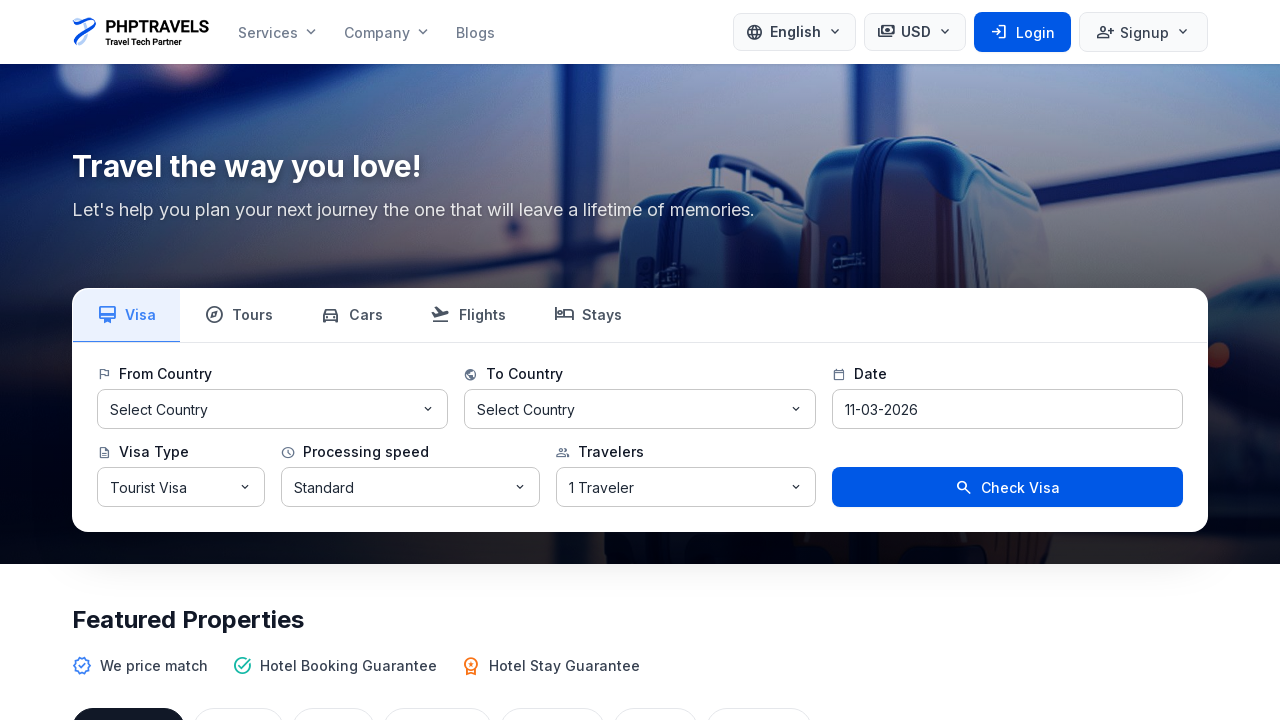

Retrieved input element type attribute: text
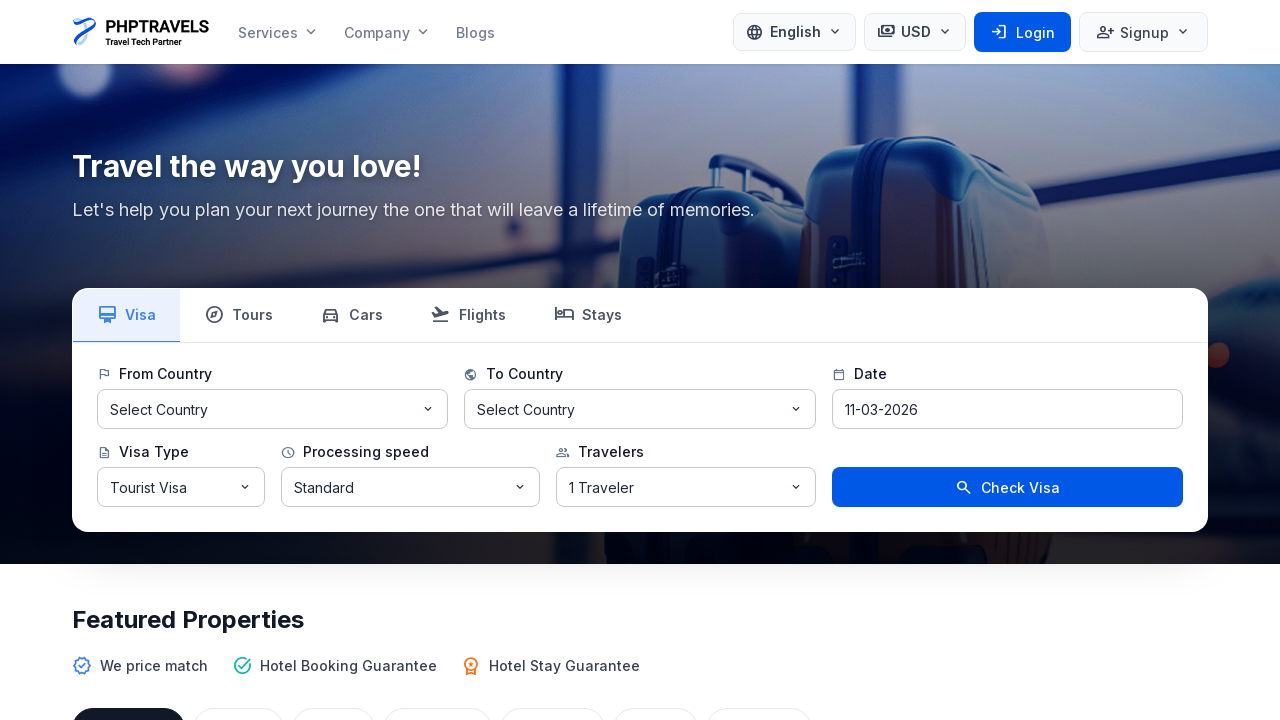

Highlighted input element with type 'text' with yellow background and red border
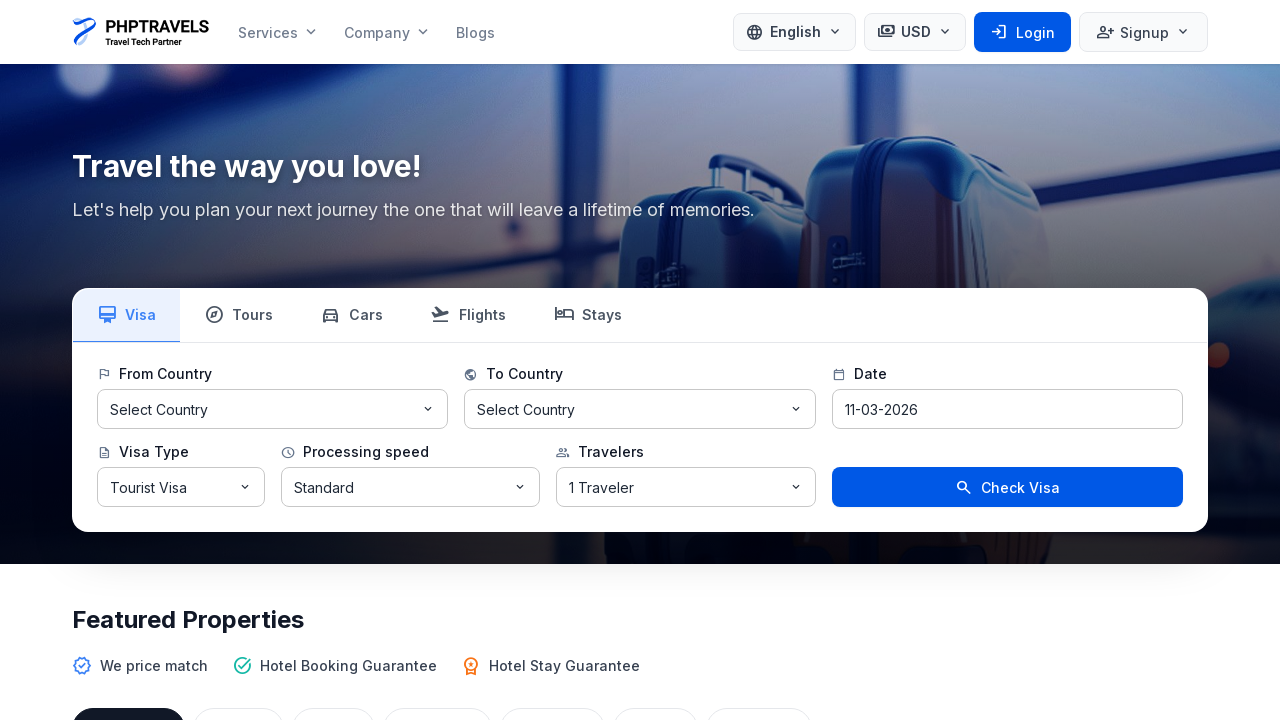

Retrieved input element type attribute: hidden
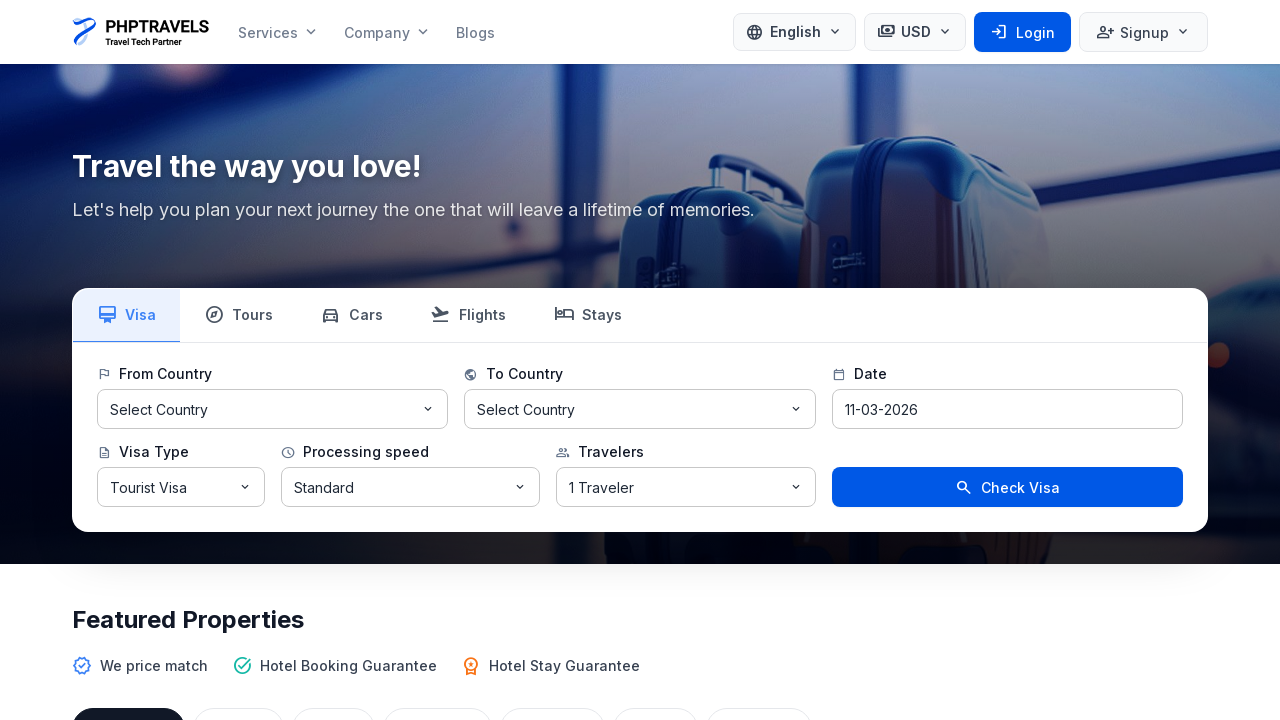

Removed 'hidden' attribute from hidden input element
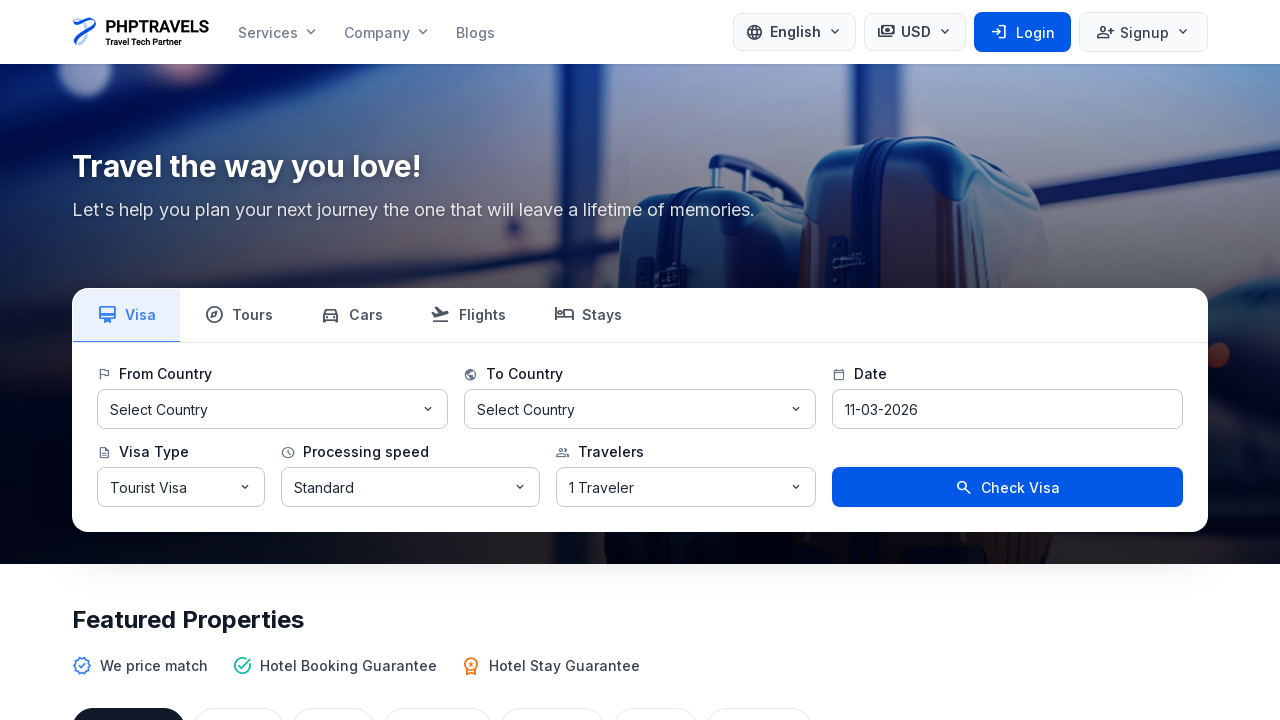

Retrieved input element type attribute: text
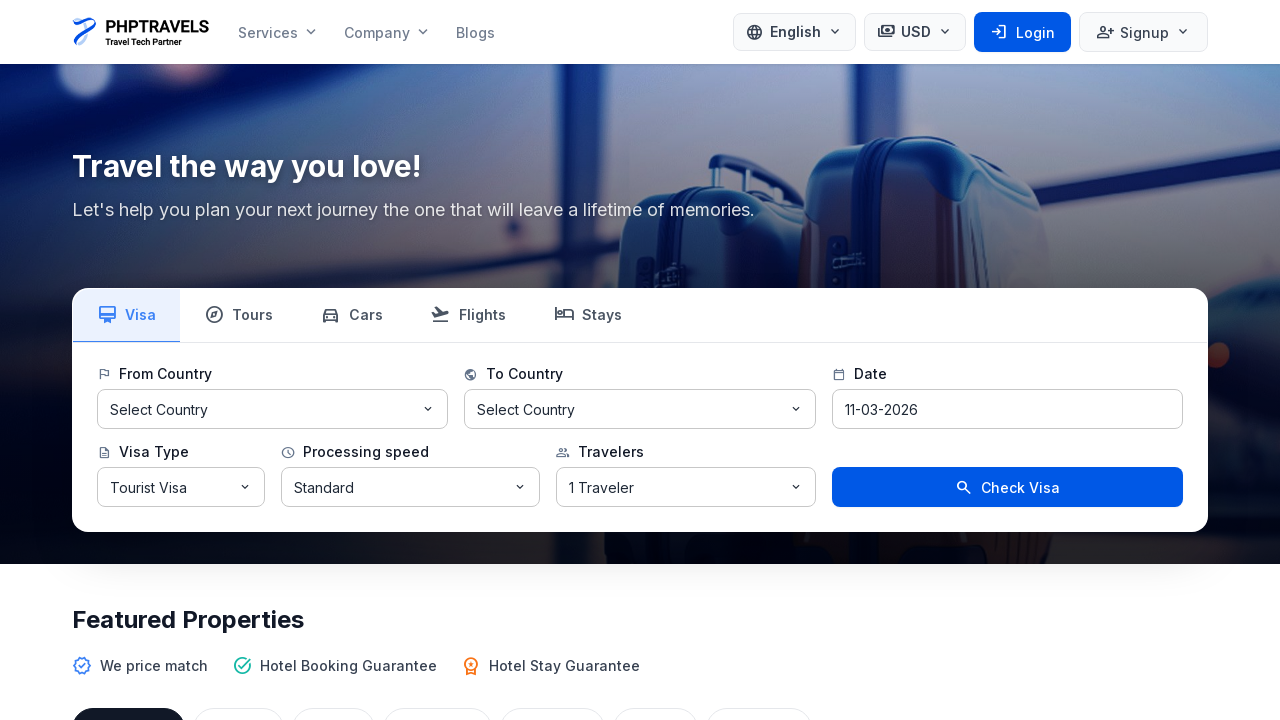

Highlighted input element with type 'text' with yellow background and red border
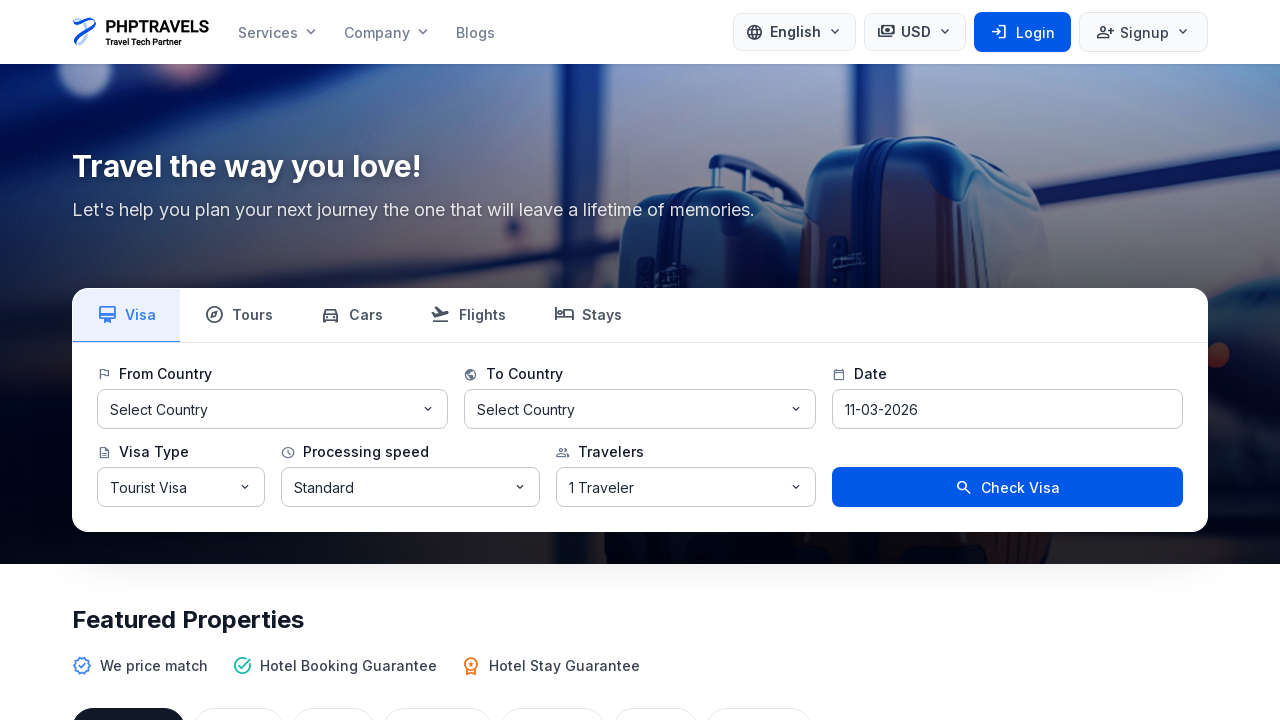

Retrieved input element type attribute: text
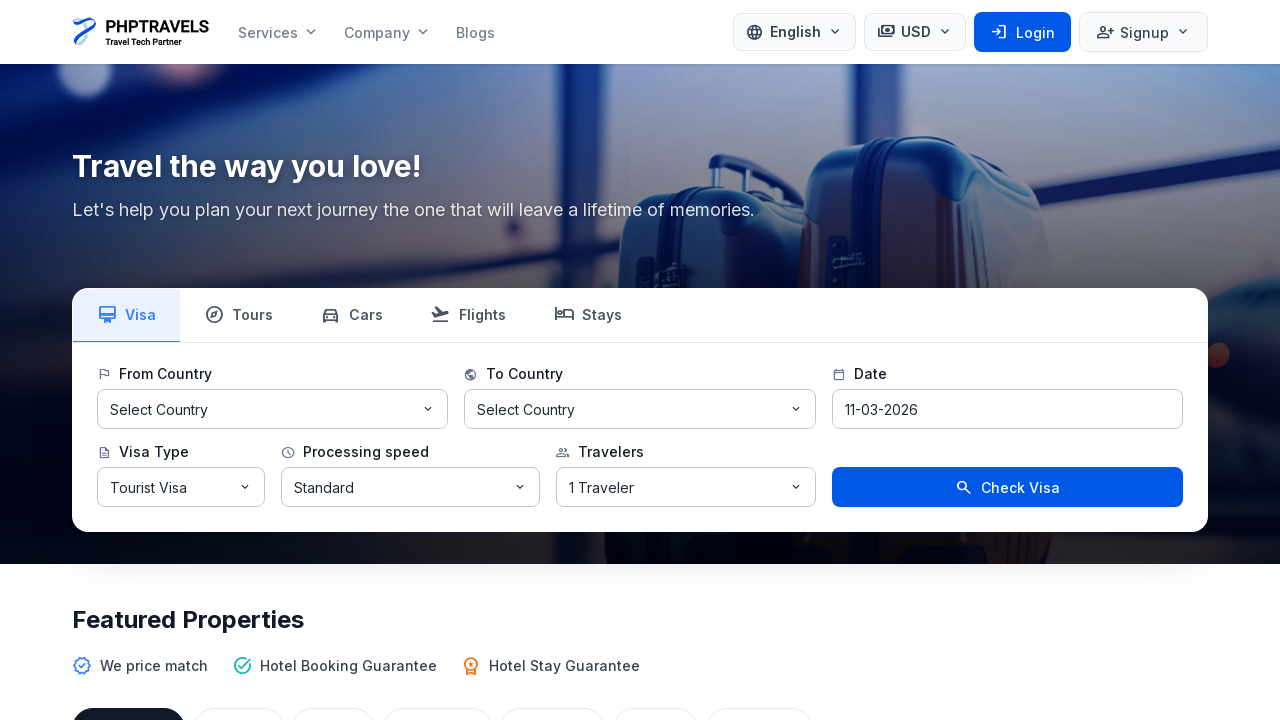

Highlighted input element with type 'text' with yellow background and red border
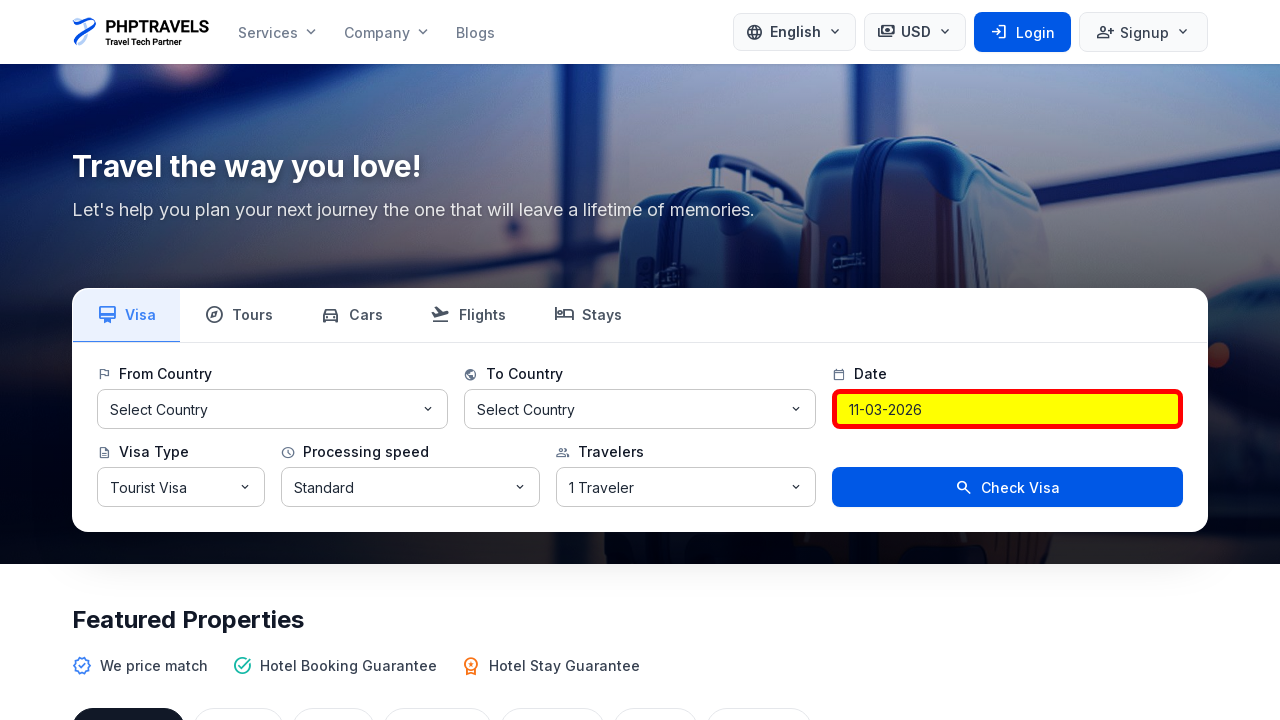

Retrieved input element type attribute: hidden
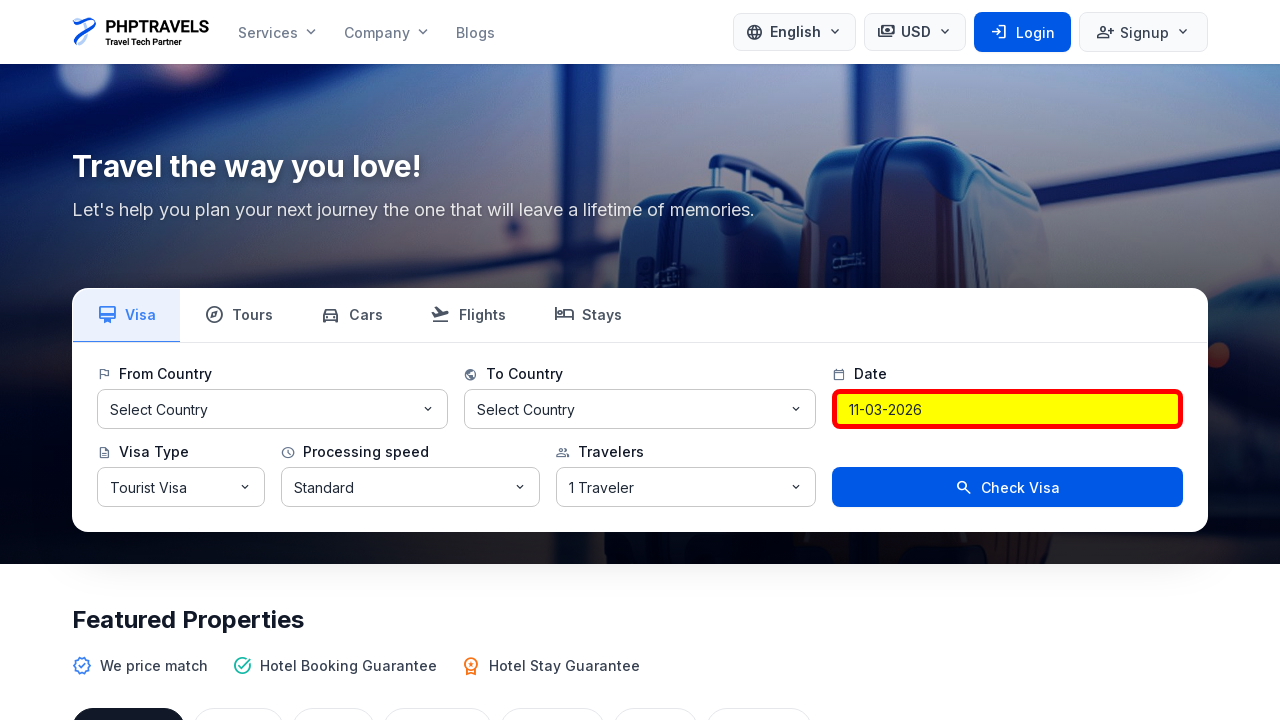

Removed 'hidden' attribute from hidden input element
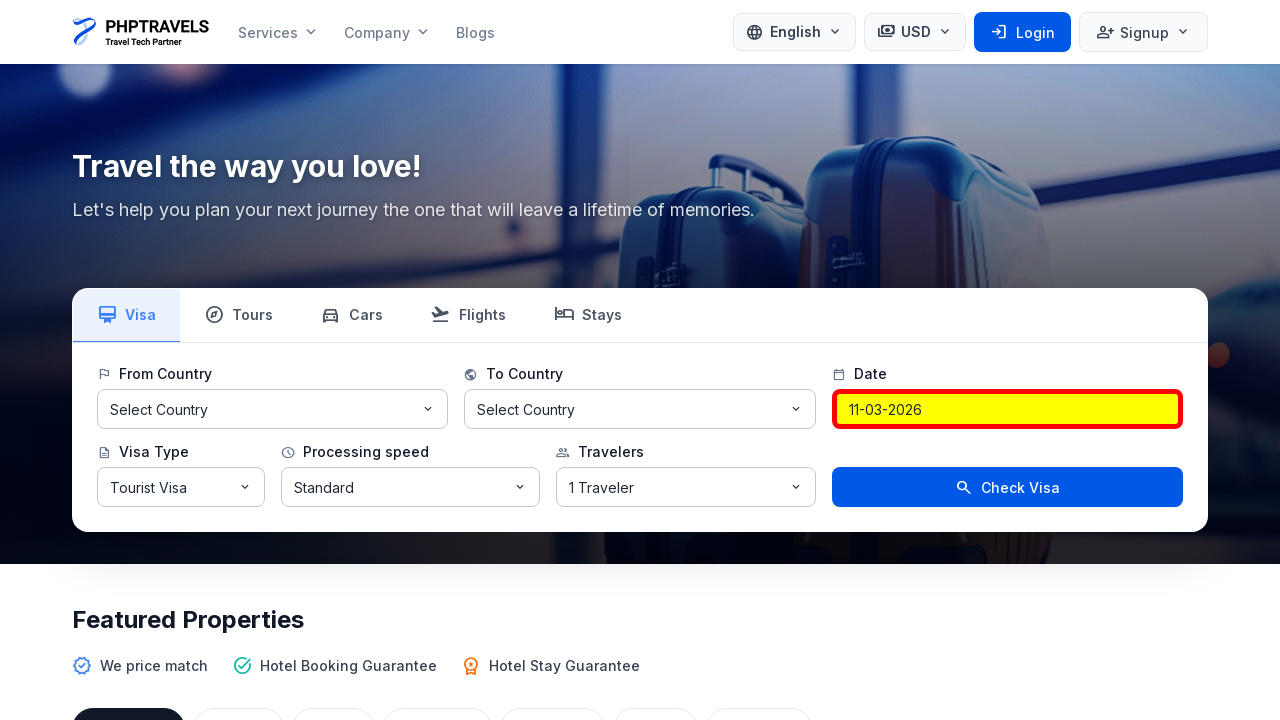

Retrieved input element type attribute: hidden
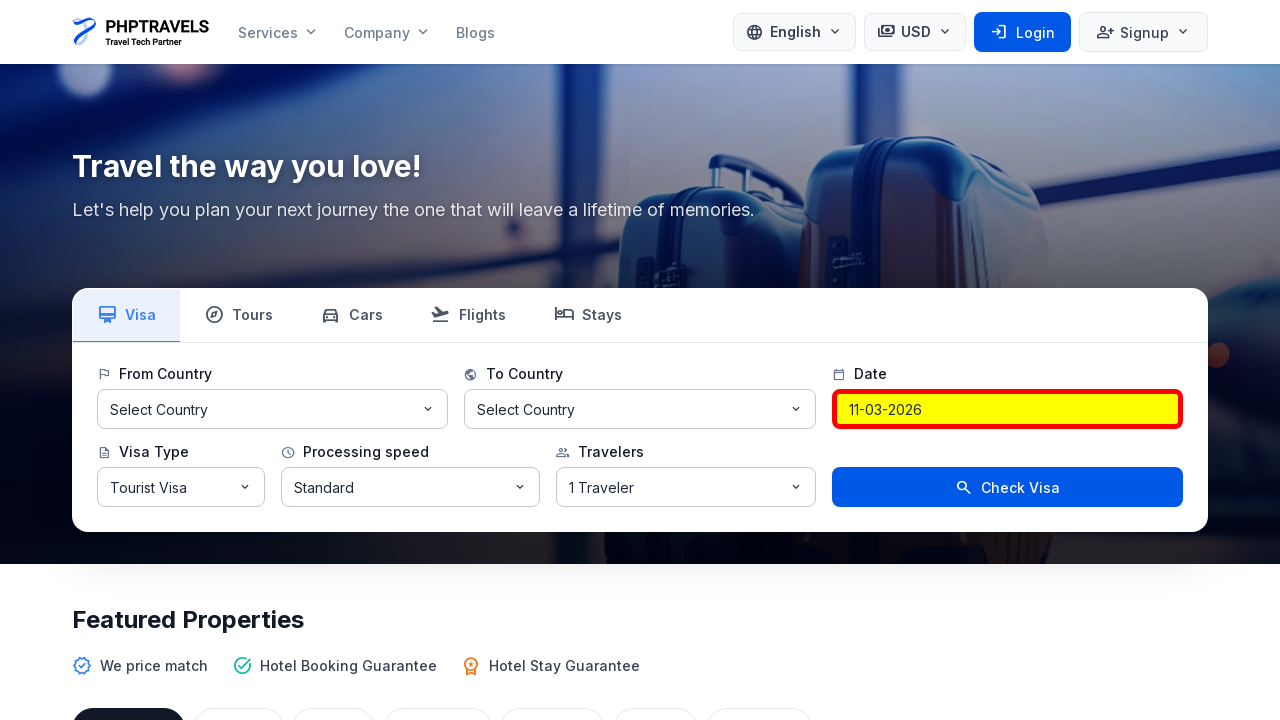

Removed 'hidden' attribute from hidden input element
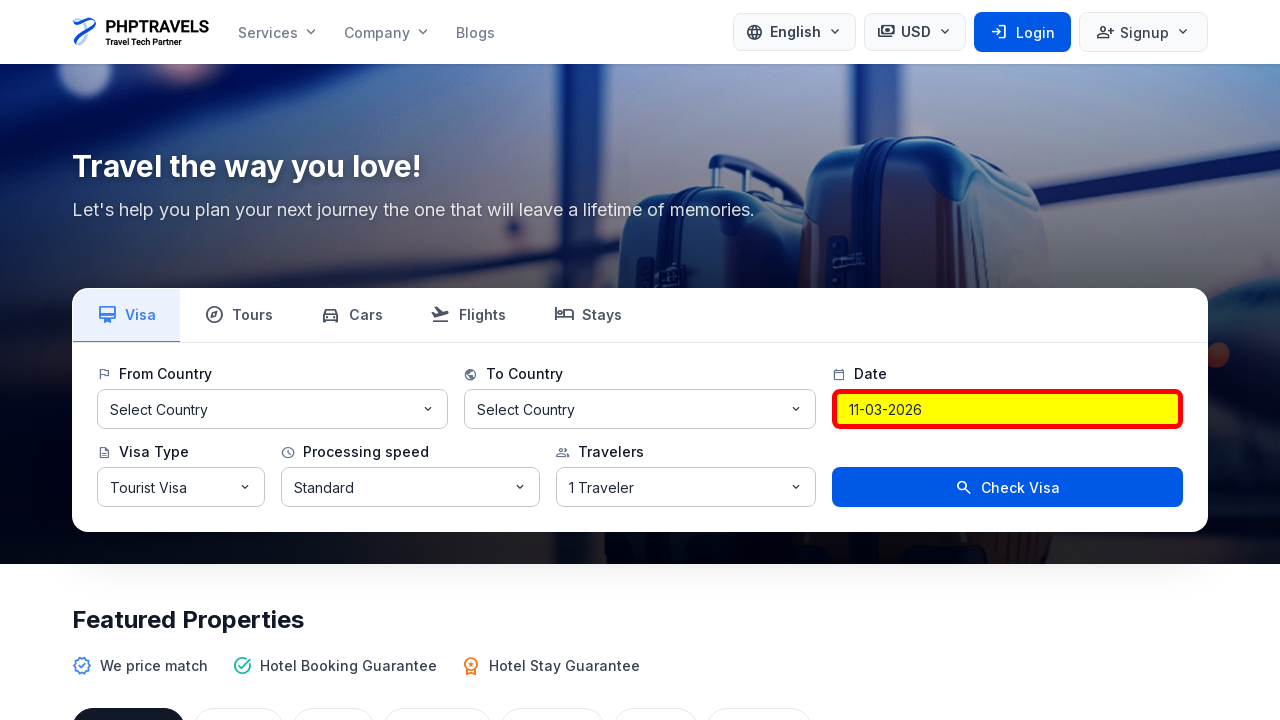

Retrieved input element type attribute: hidden
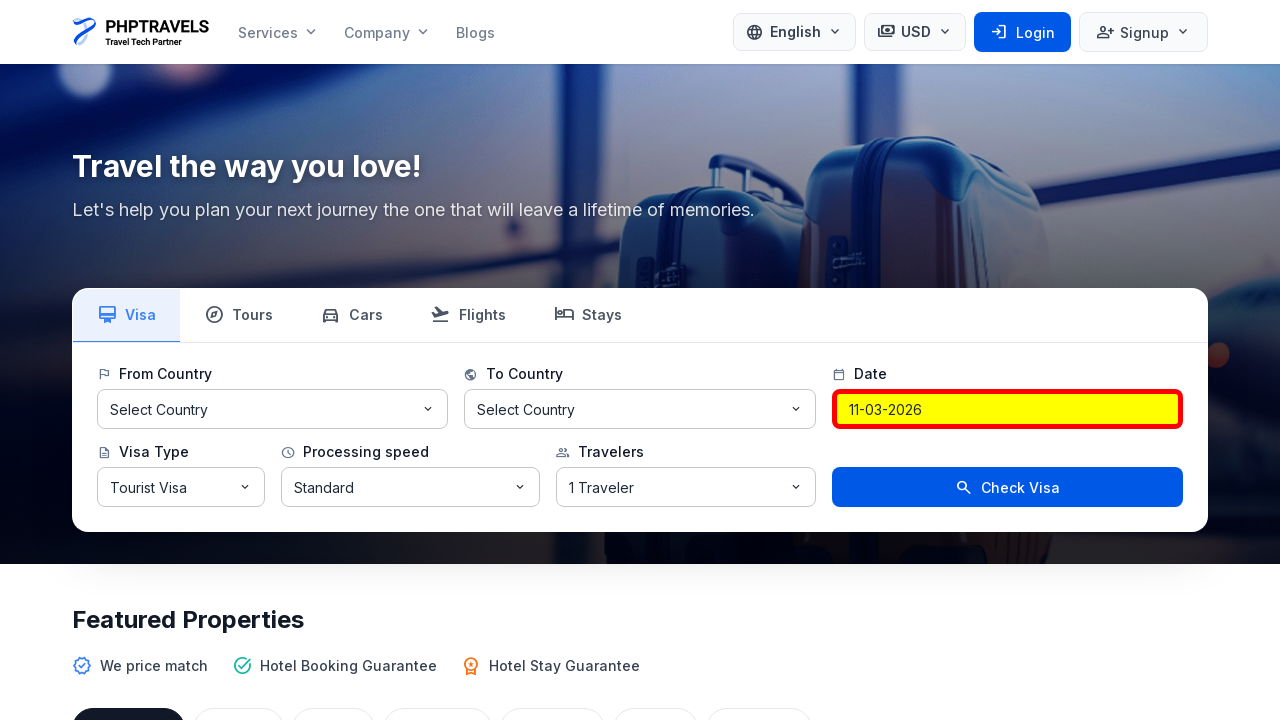

Removed 'hidden' attribute from hidden input element
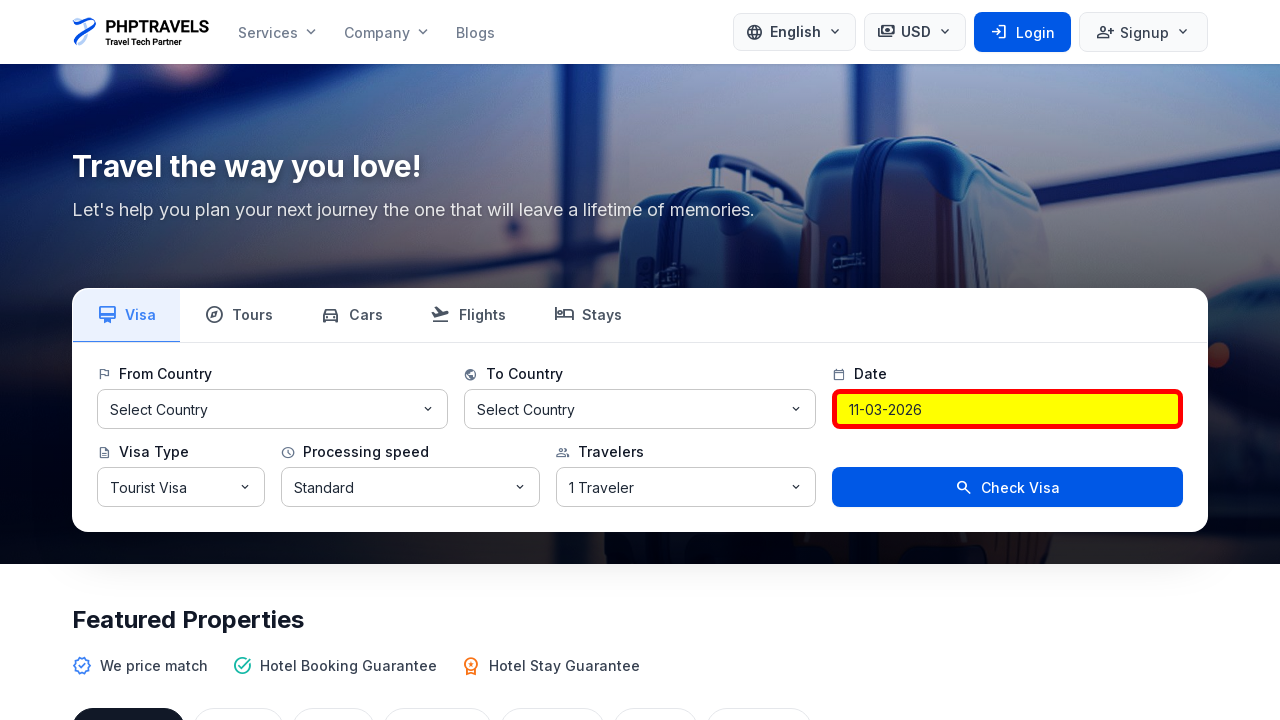

Retrieved input element type attribute: text
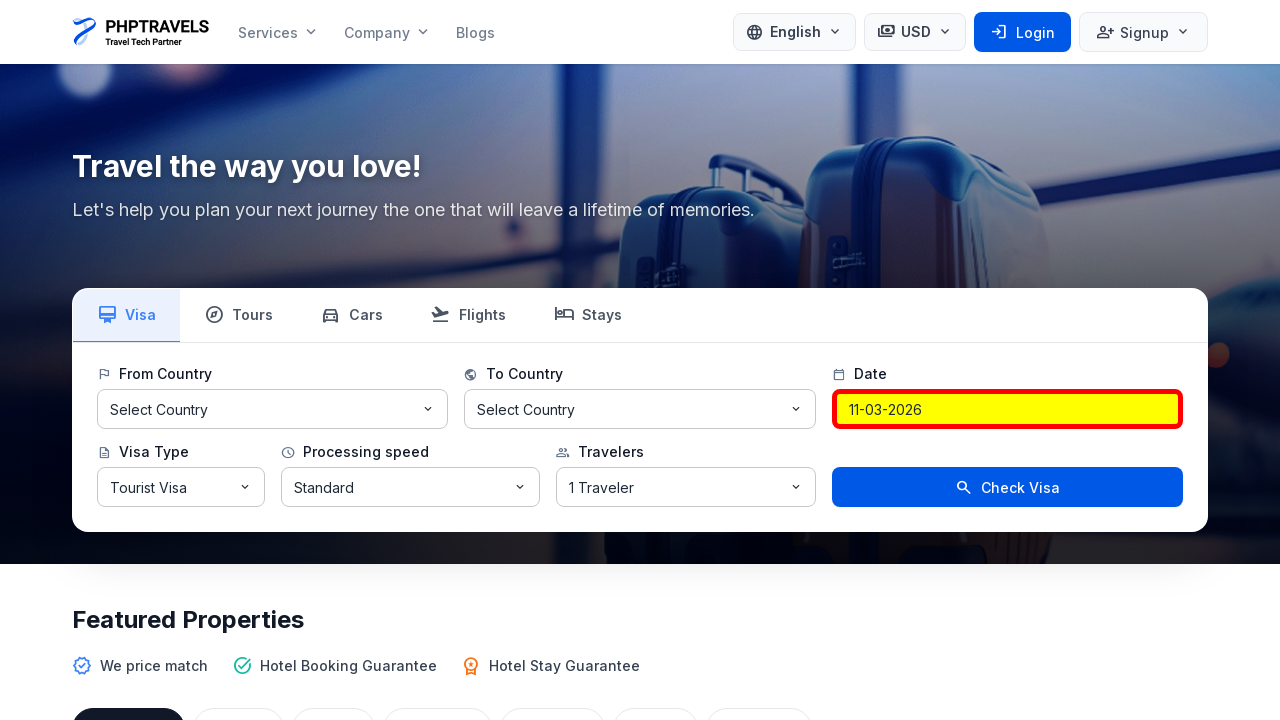

Highlighted input element with type 'text' with yellow background and red border
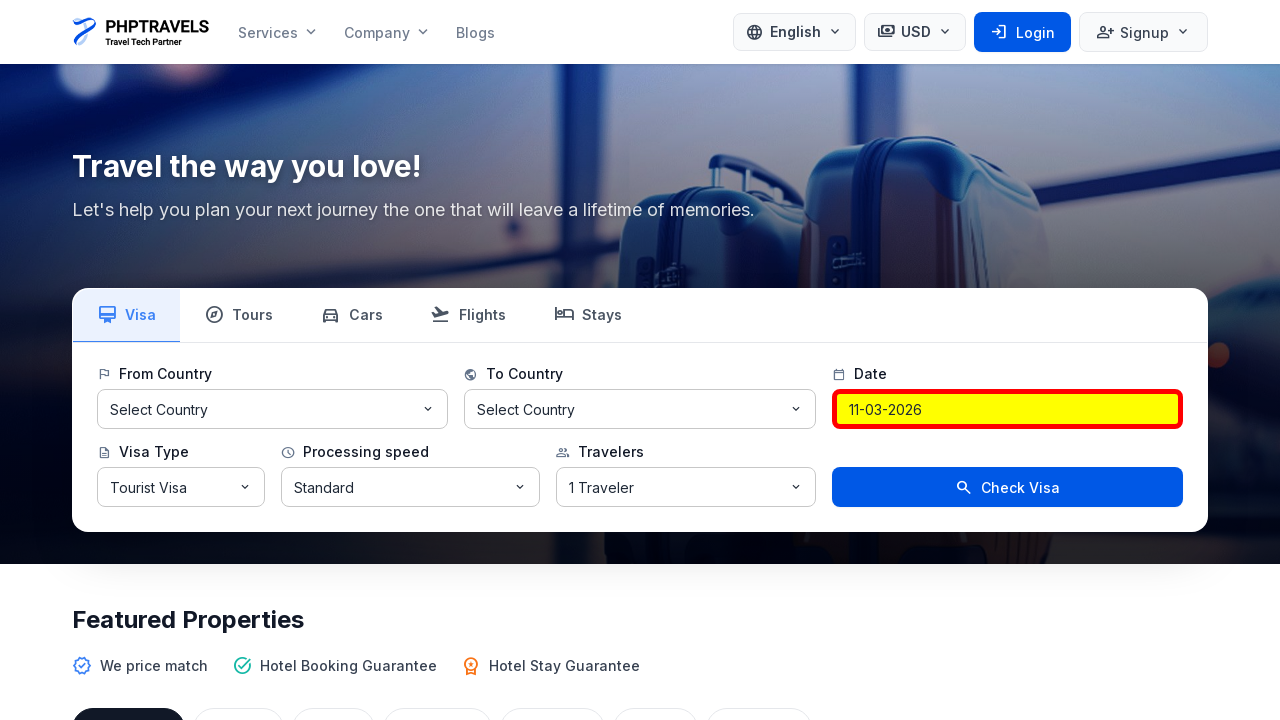

Retrieved input element type attribute: hidden
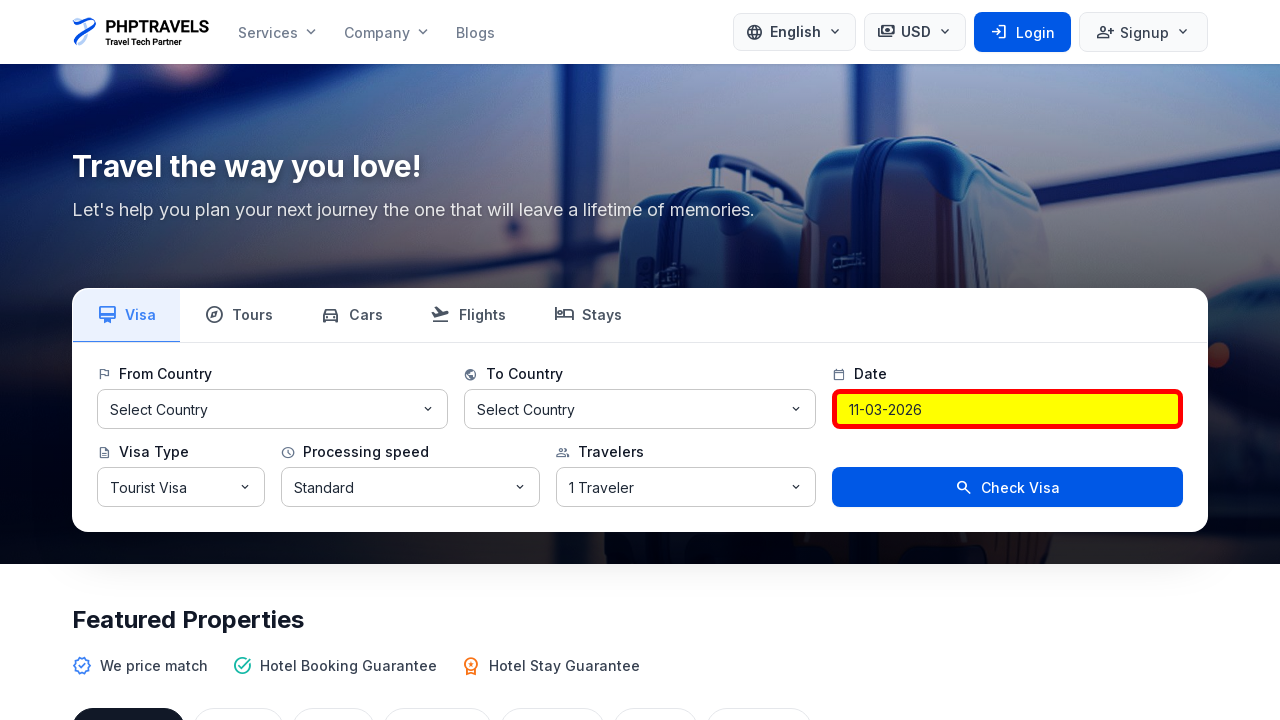

Removed 'hidden' attribute from hidden input element
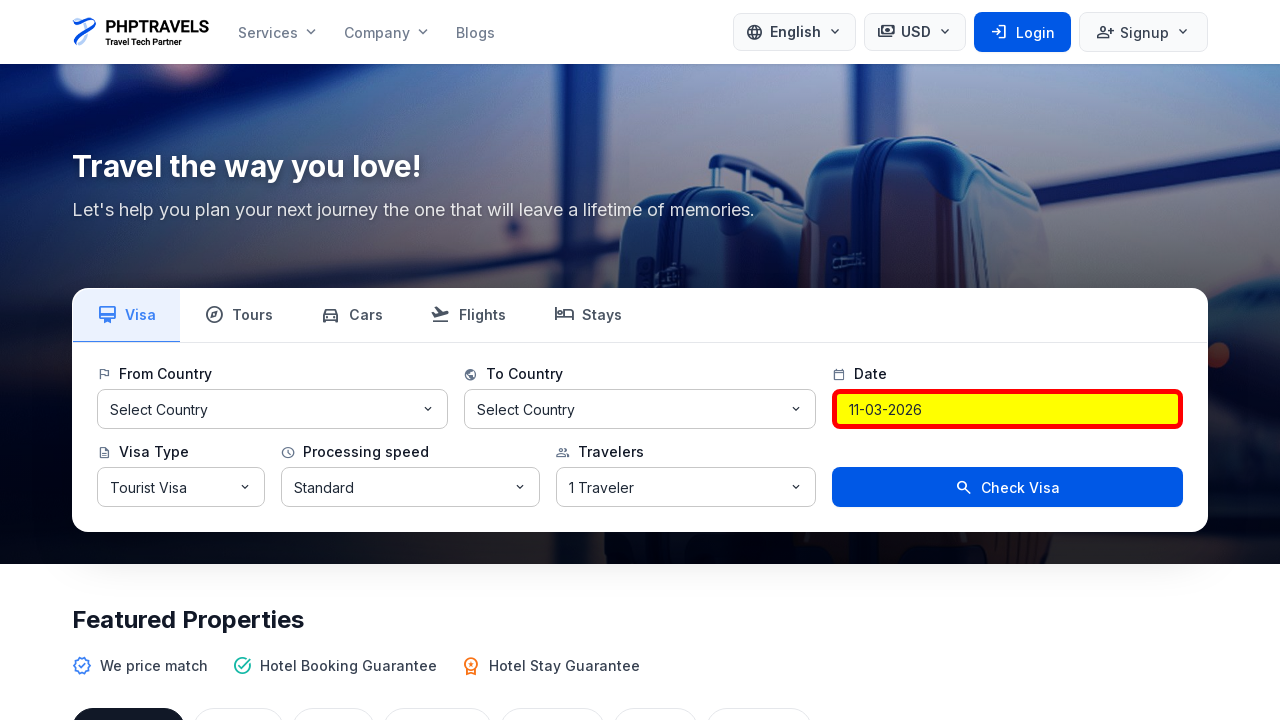

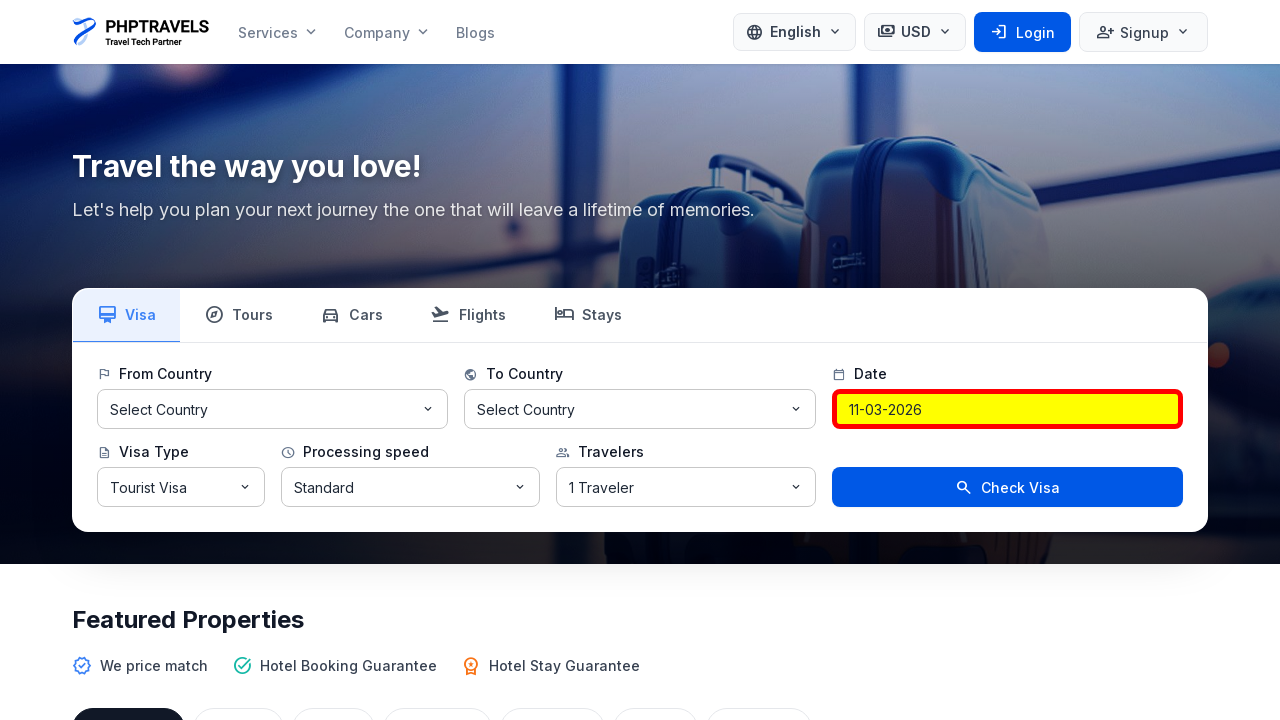